Tests handling an iframe by accessing it via its name attribute and filling a text input field inside the iframe

Starting URL: https://www.w3schools.com/html/tryit.asp?filename=tryhtml5_input_form

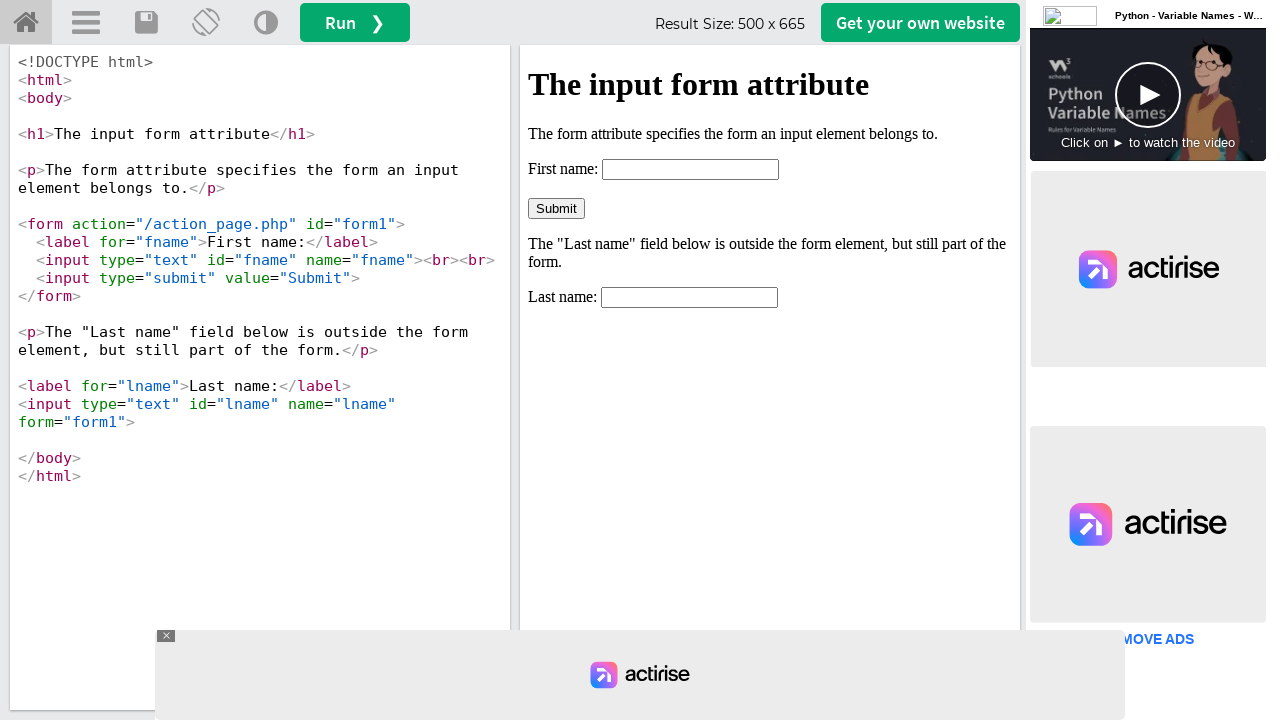

Located iframe with name 'iframeResult'
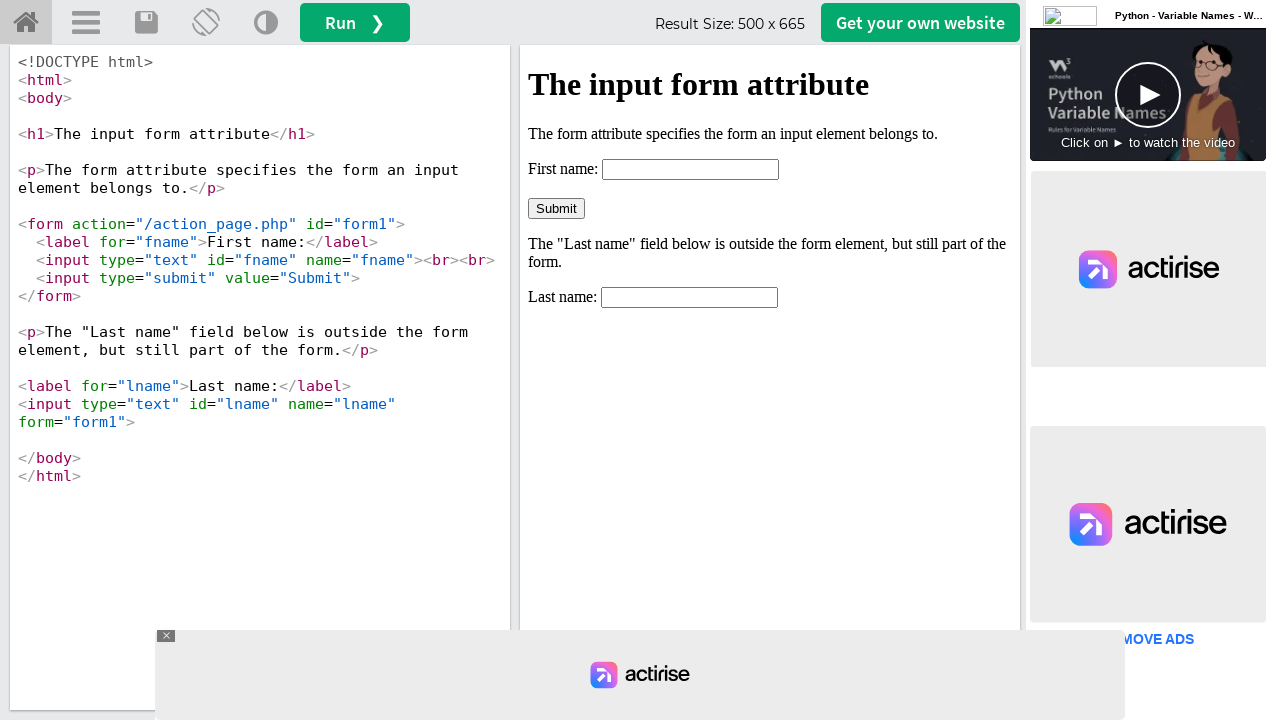

Filled first name field with 'Test Automate' inside iframe on #fname
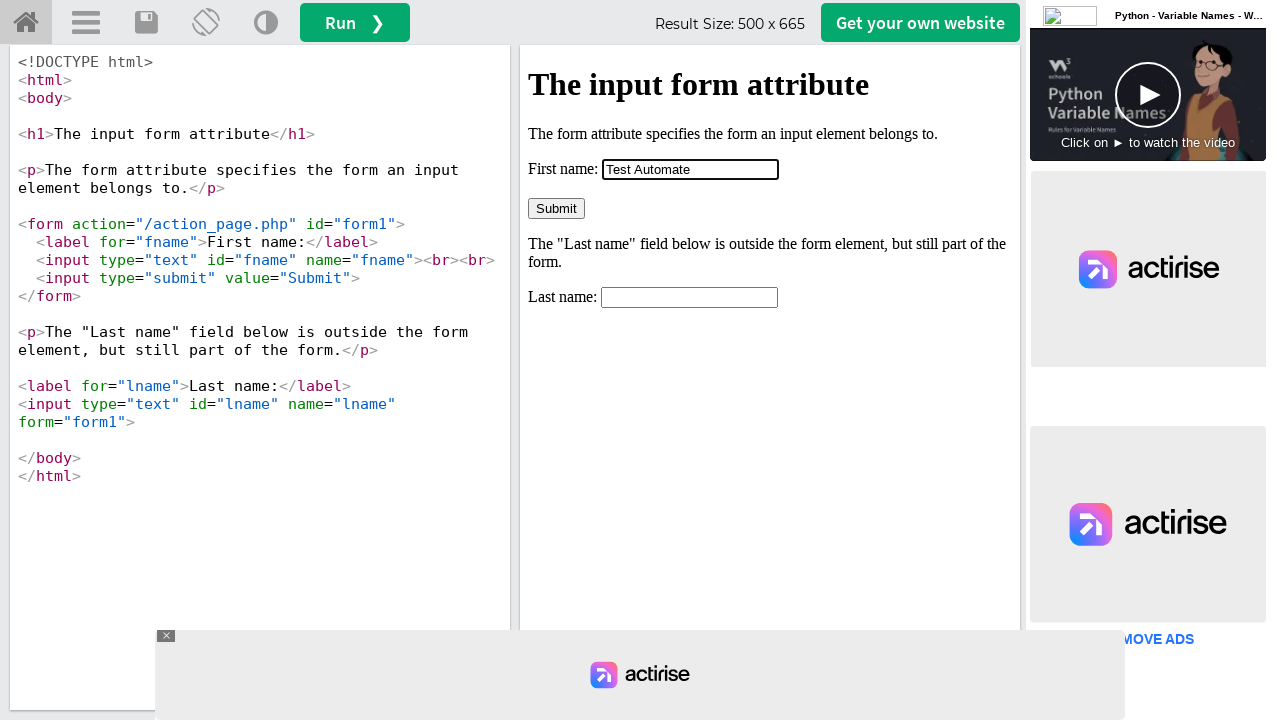

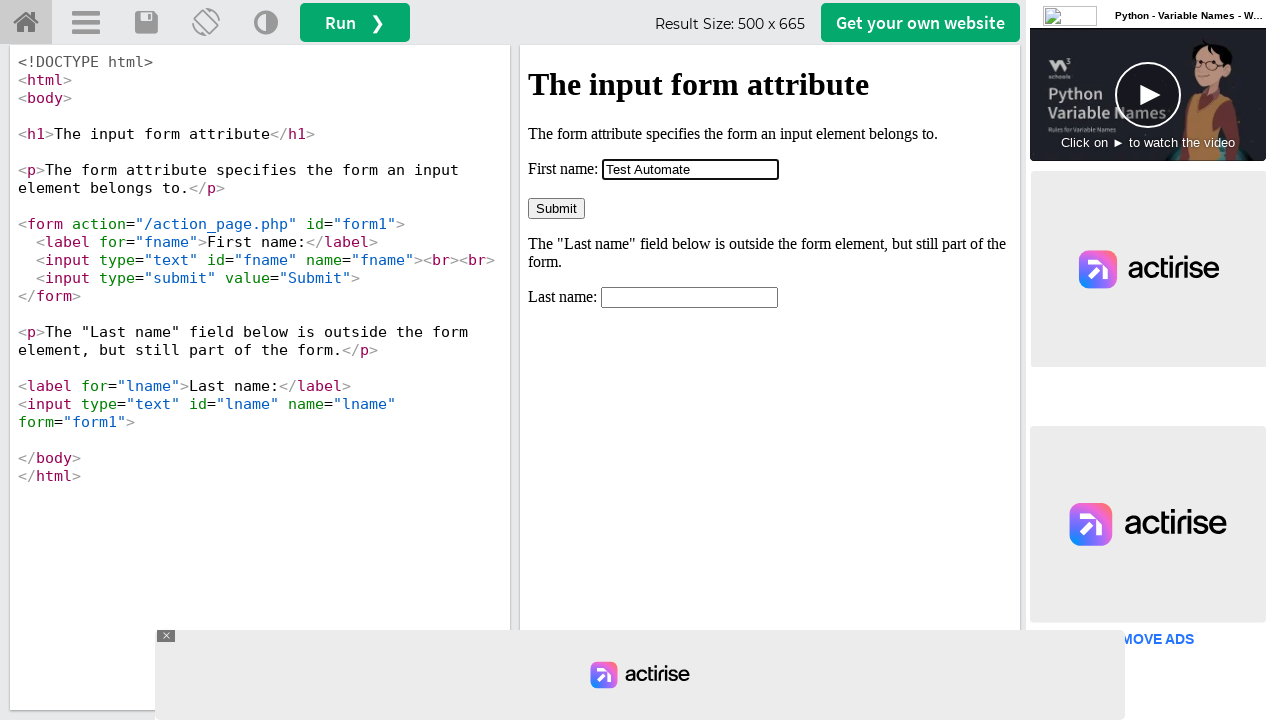